Tests adding an element by clicking the Add Element button and verifying a Delete button appears

Starting URL: https://the-internet.herokuapp.com/add_remove_elements/

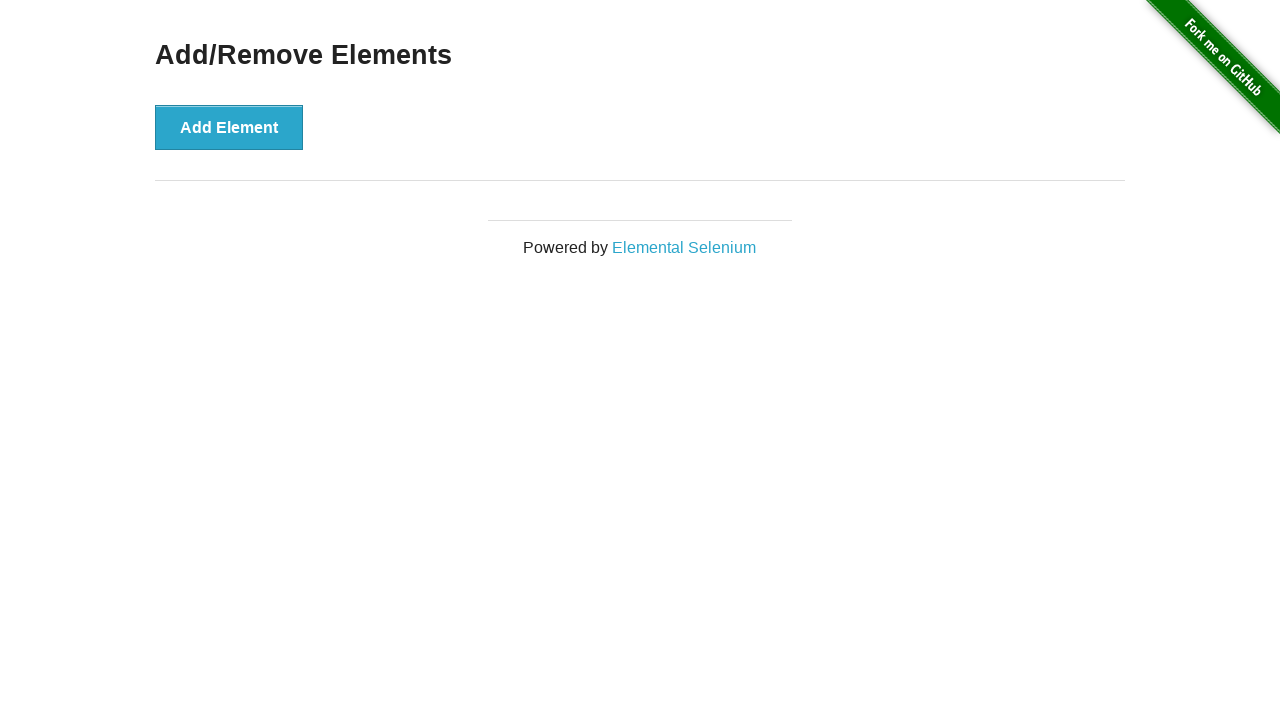

Clicked the Add Element button at (229, 127) on .example button
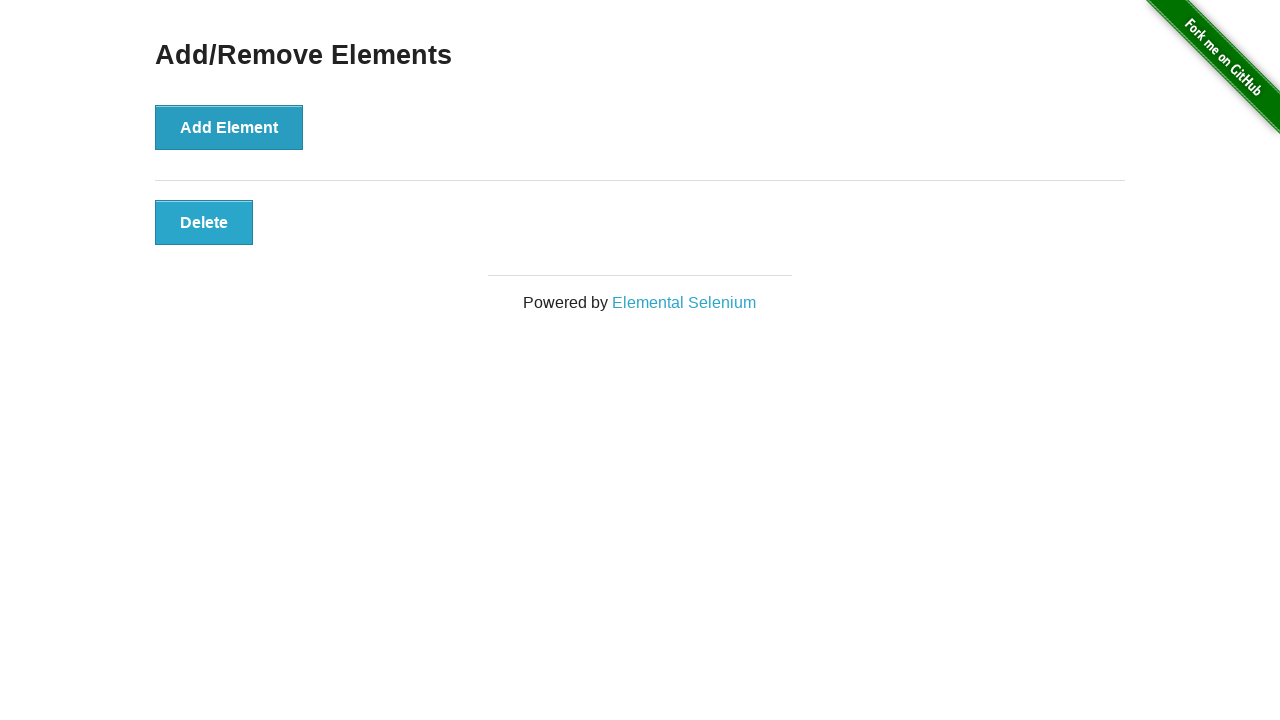

Delete button appeared after adding element
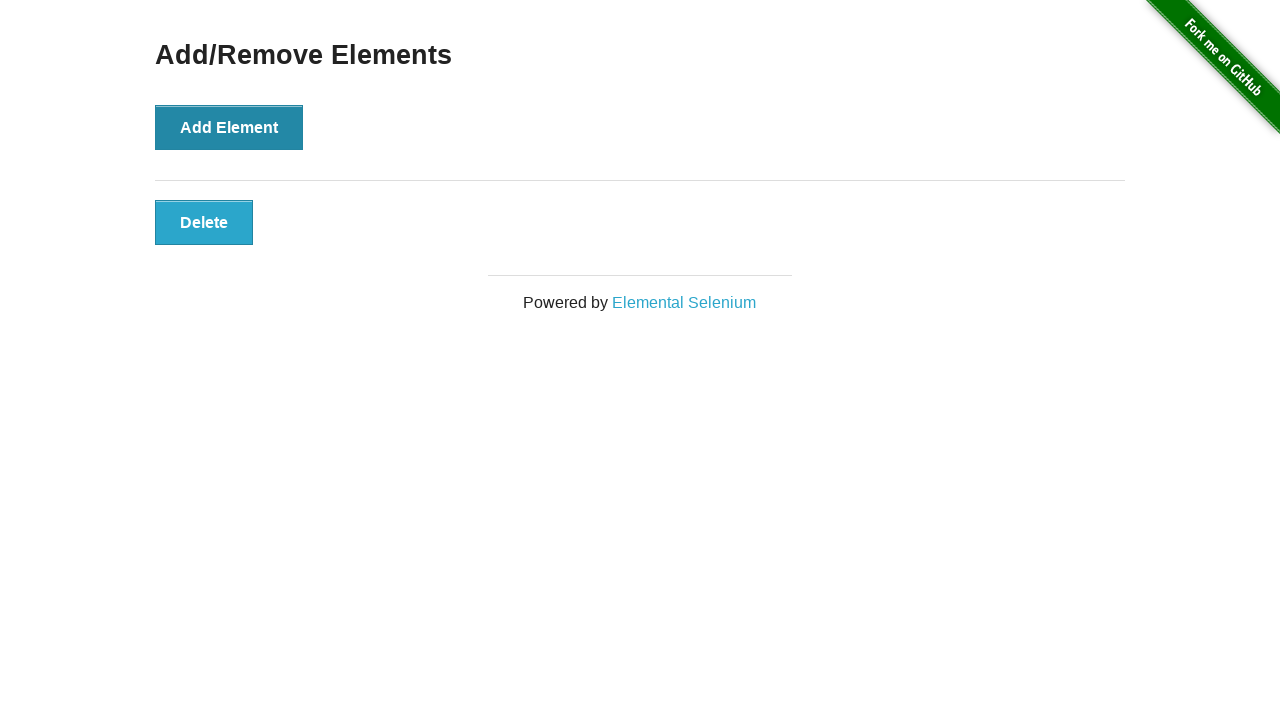

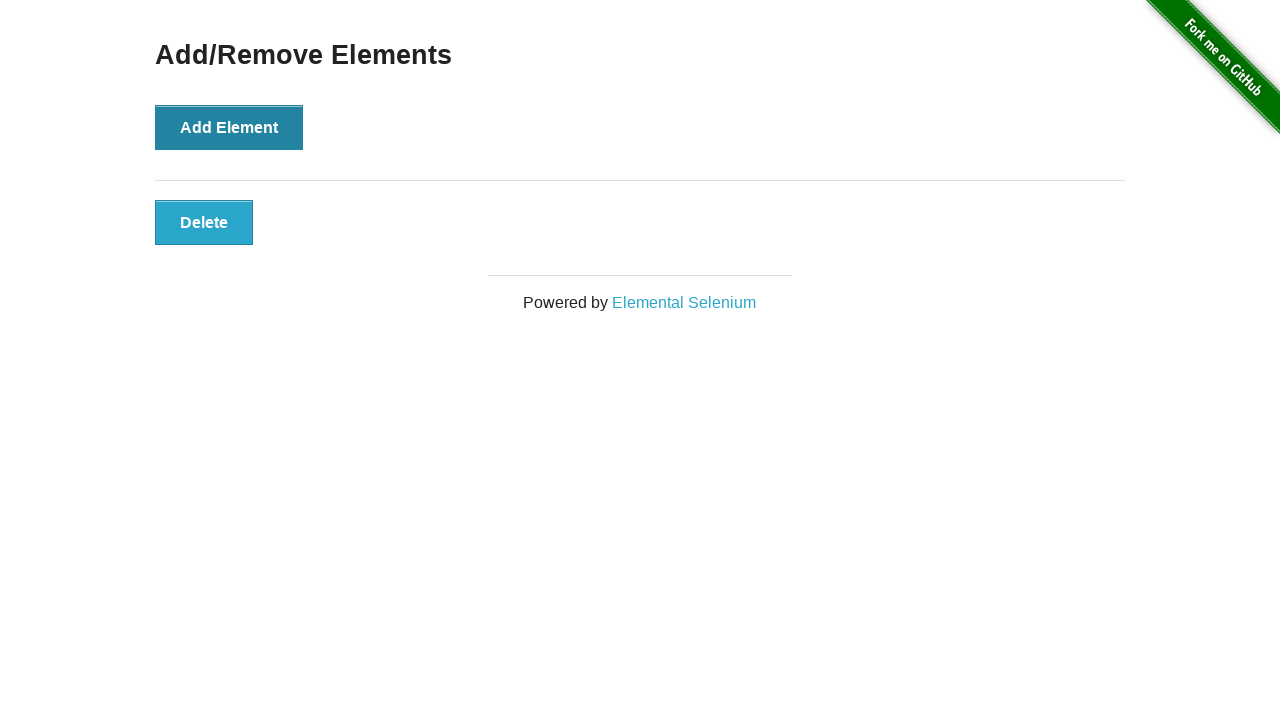